Tests clicking a button with dynamic class attributes and handling the resulting JavaScript alert on the UI Testing Playground

Starting URL: http://uitestingplayground.com/classattr

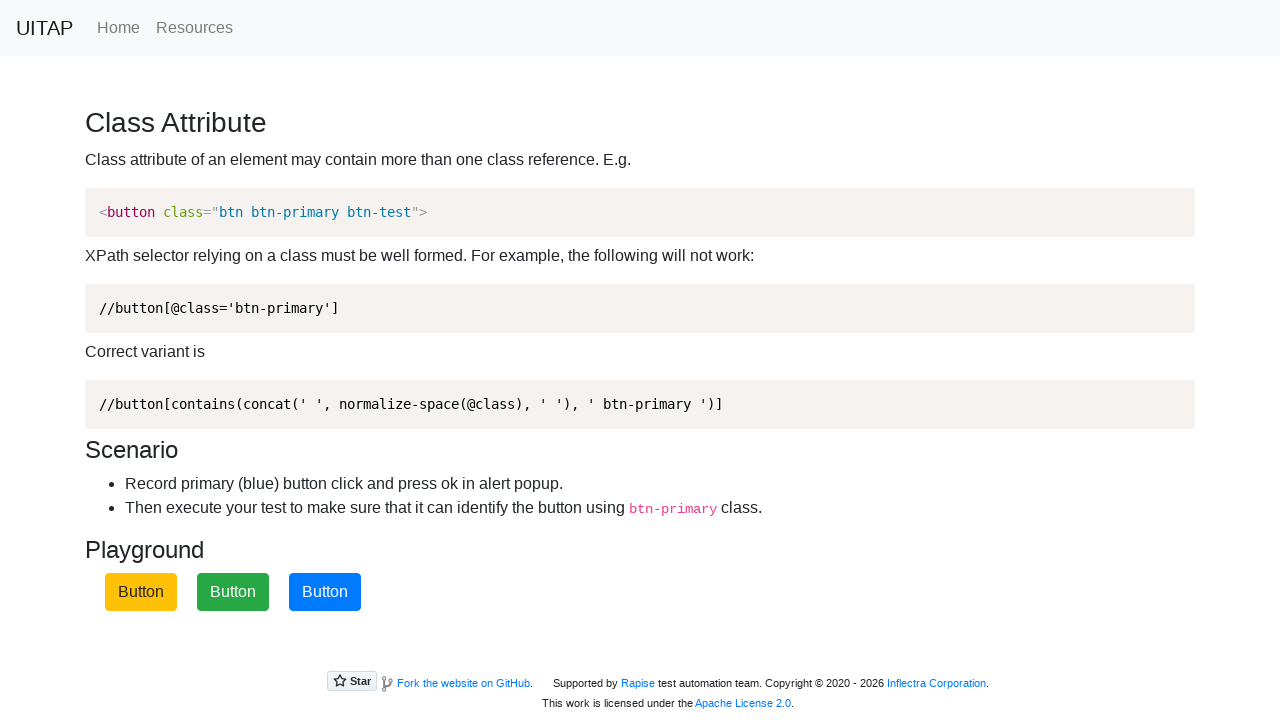

Navigated to UI Testing Playground classattr page
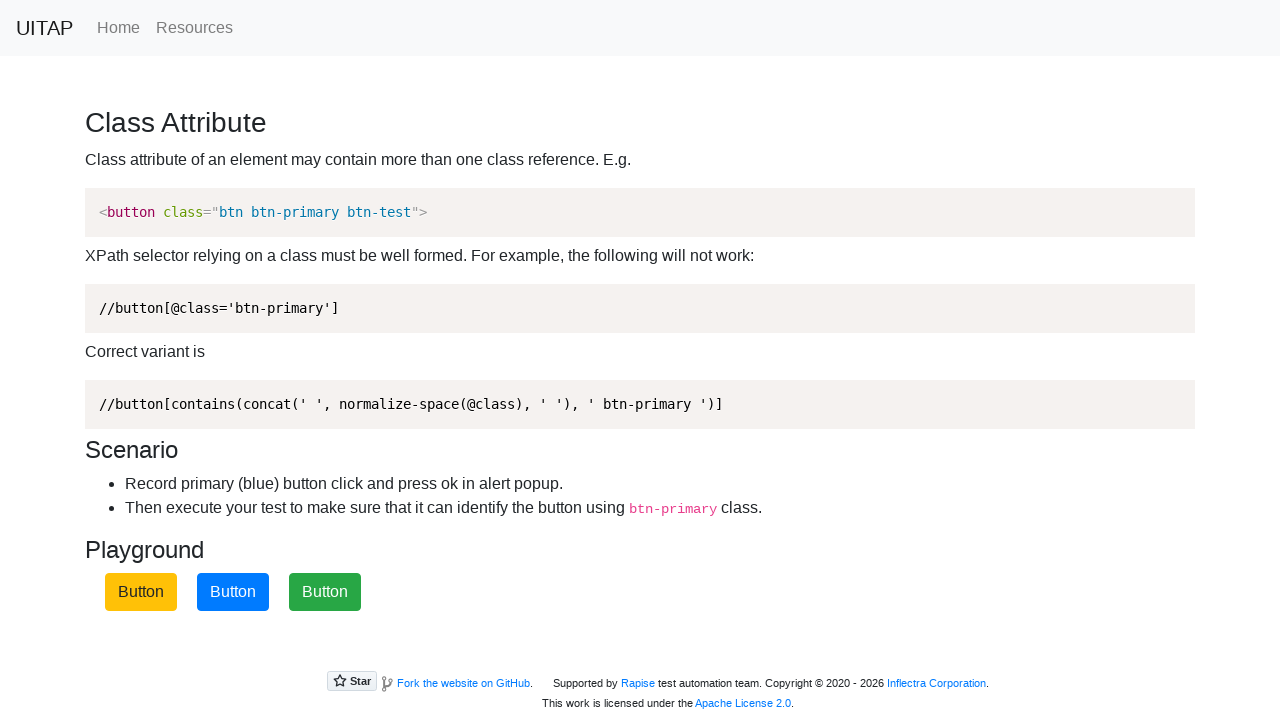

Clicked the primary button with dynamic class attributes at (233, 592) on button.btn-primary
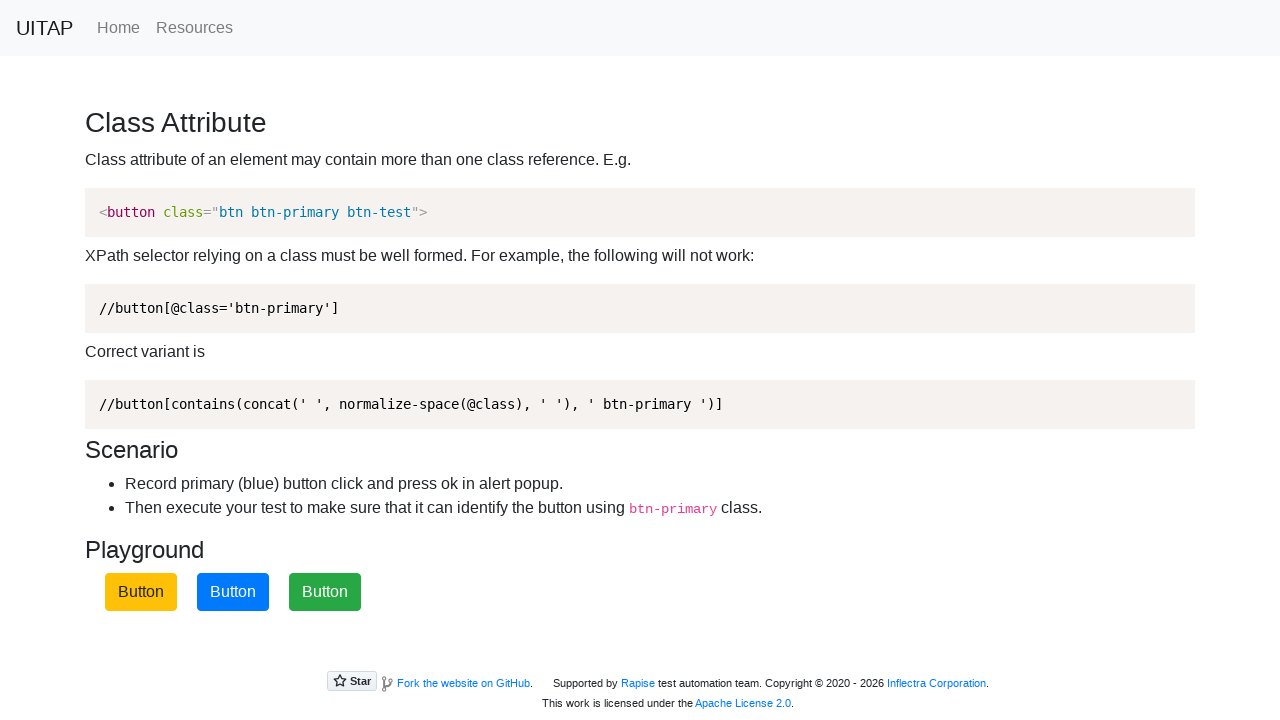

Set up dialog handler to accept JavaScript alerts
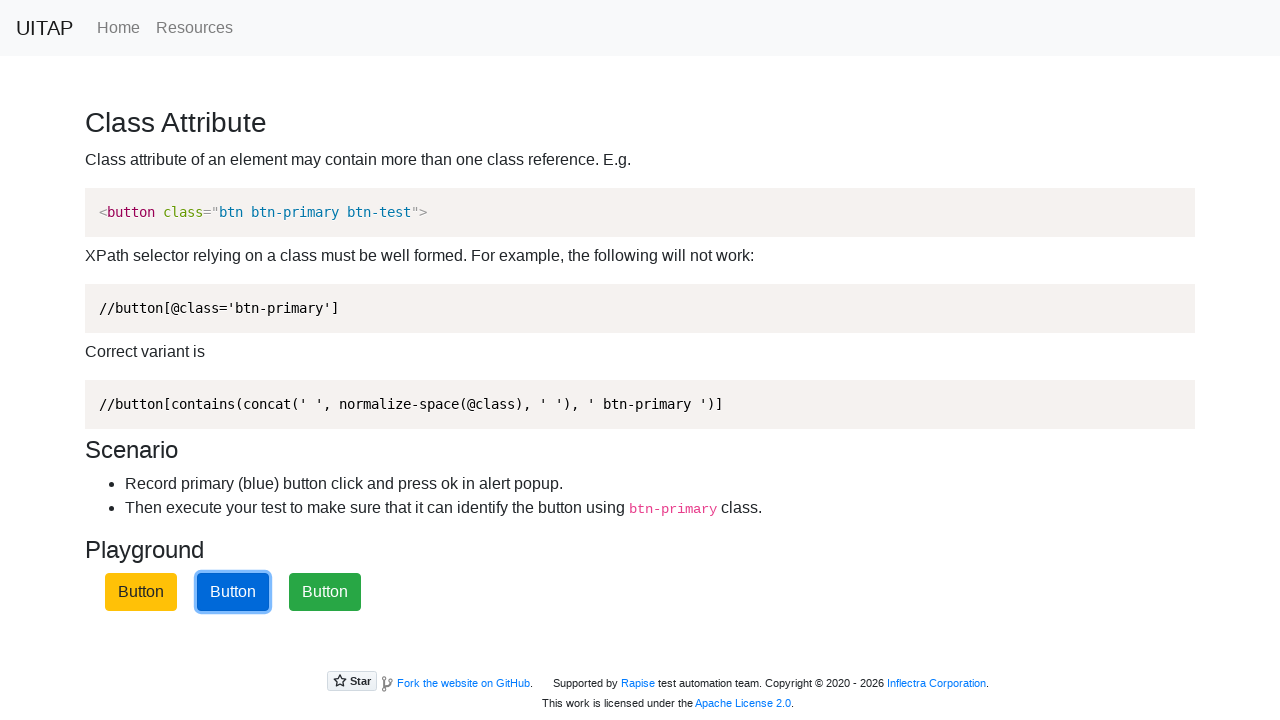

Refreshed the page
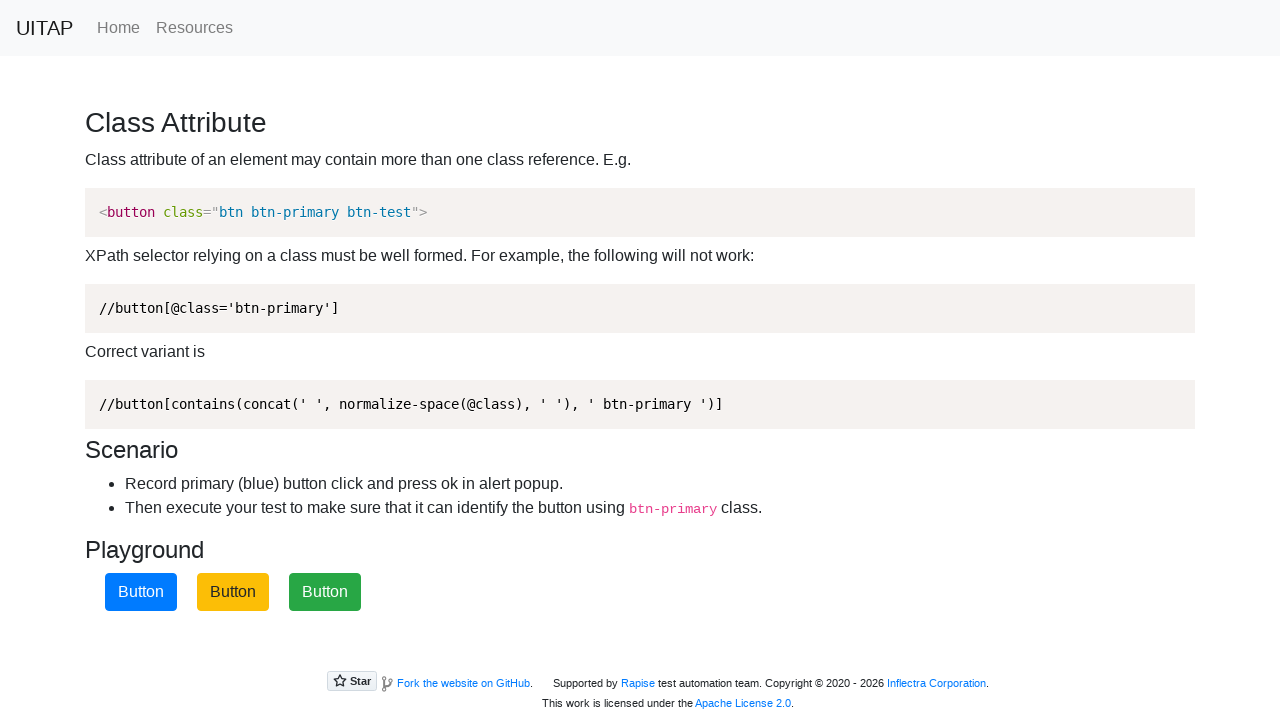

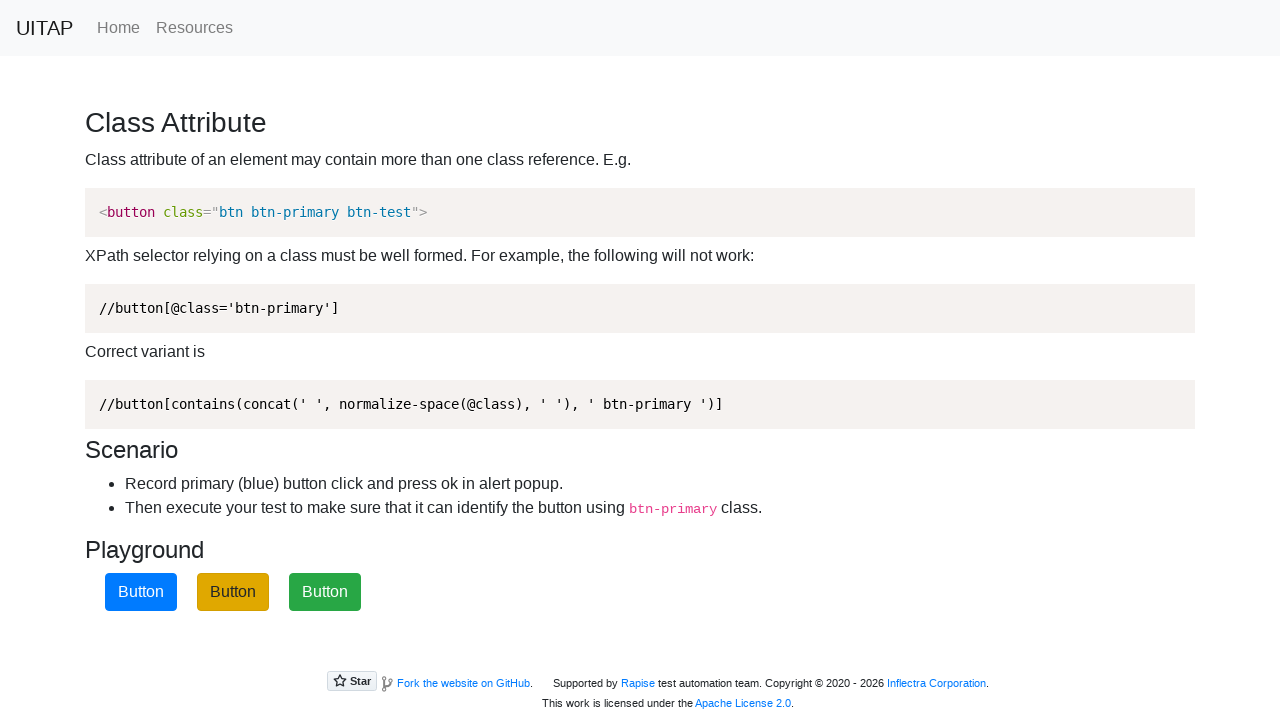